Tests JavaScript prompt functionality on W3Schools by clicking a button that triggers a prompt dialog, entering text, accepting it, and verifying the result is displayed on the page

Starting URL: https://www.w3schools.com/js/tryit.asp?filename=tryjs_prompt

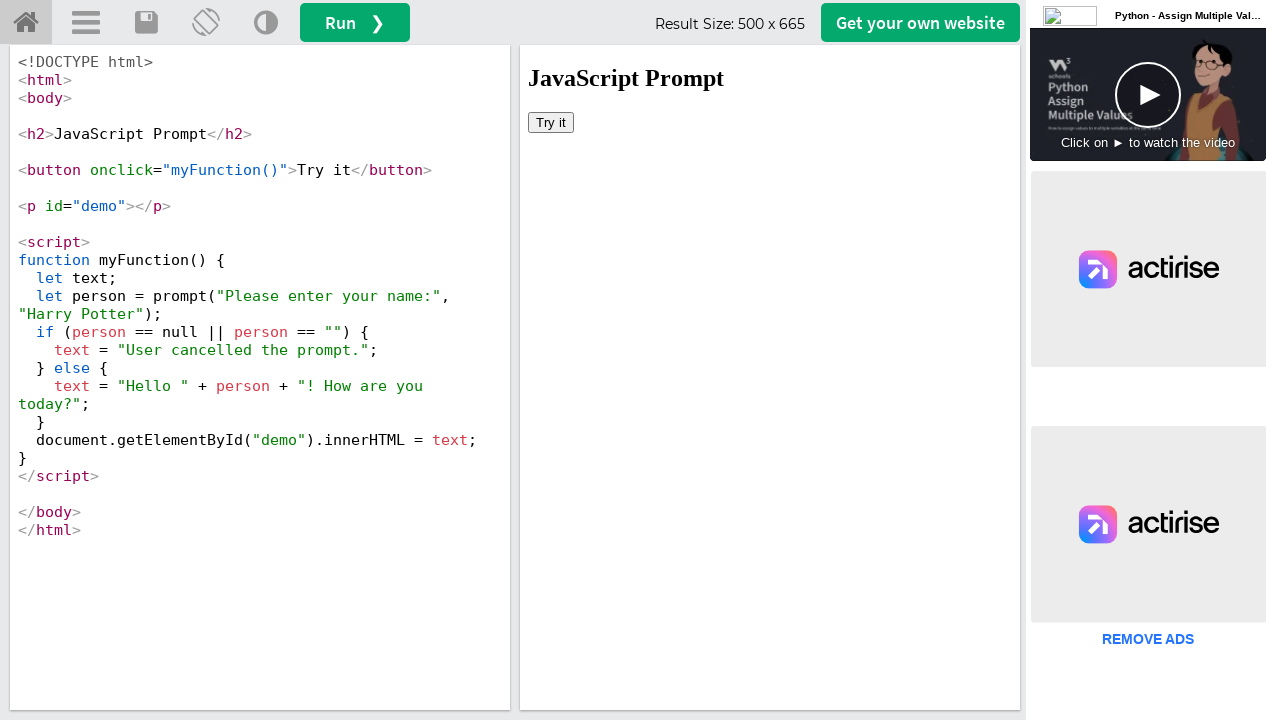

Located iframe with id 'iframeResult'
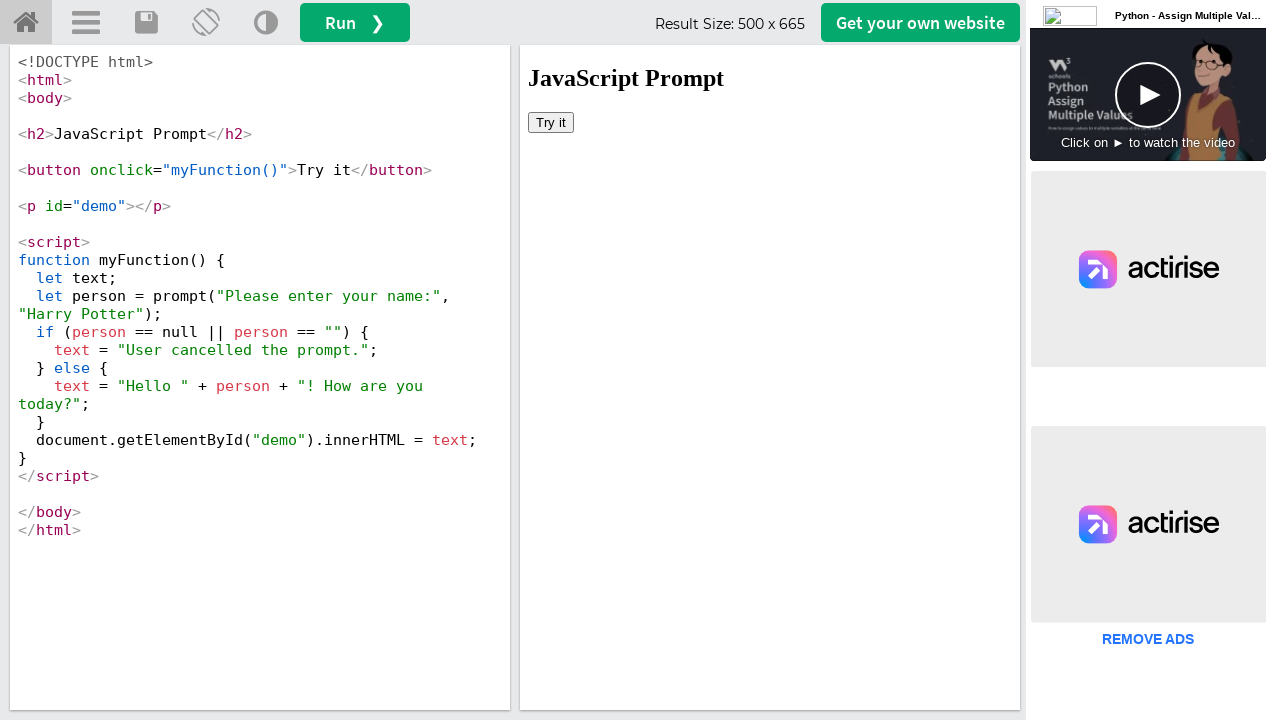

Clicked button to trigger prompt dialog at (551, 122) on #iframeResult >> internal:control=enter-frame >> button
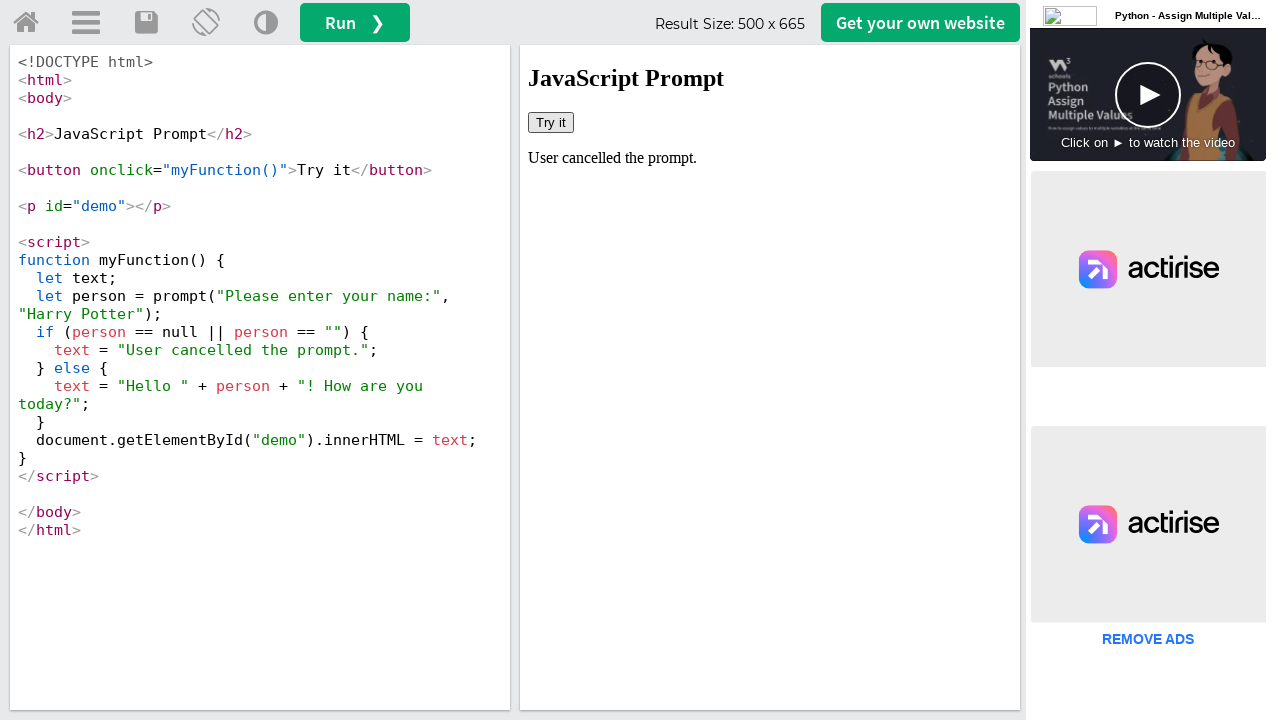

Set up dialog handler to accept with 'Rajesh'
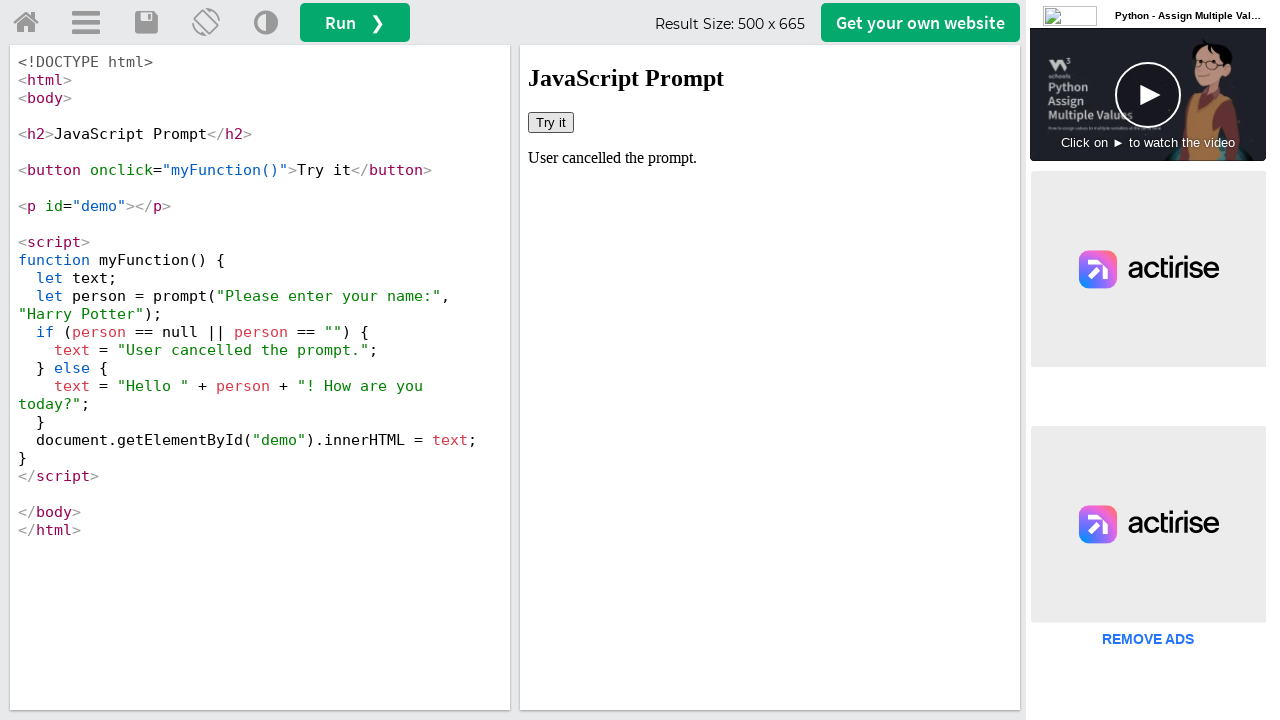

Configured one-time dialog handler
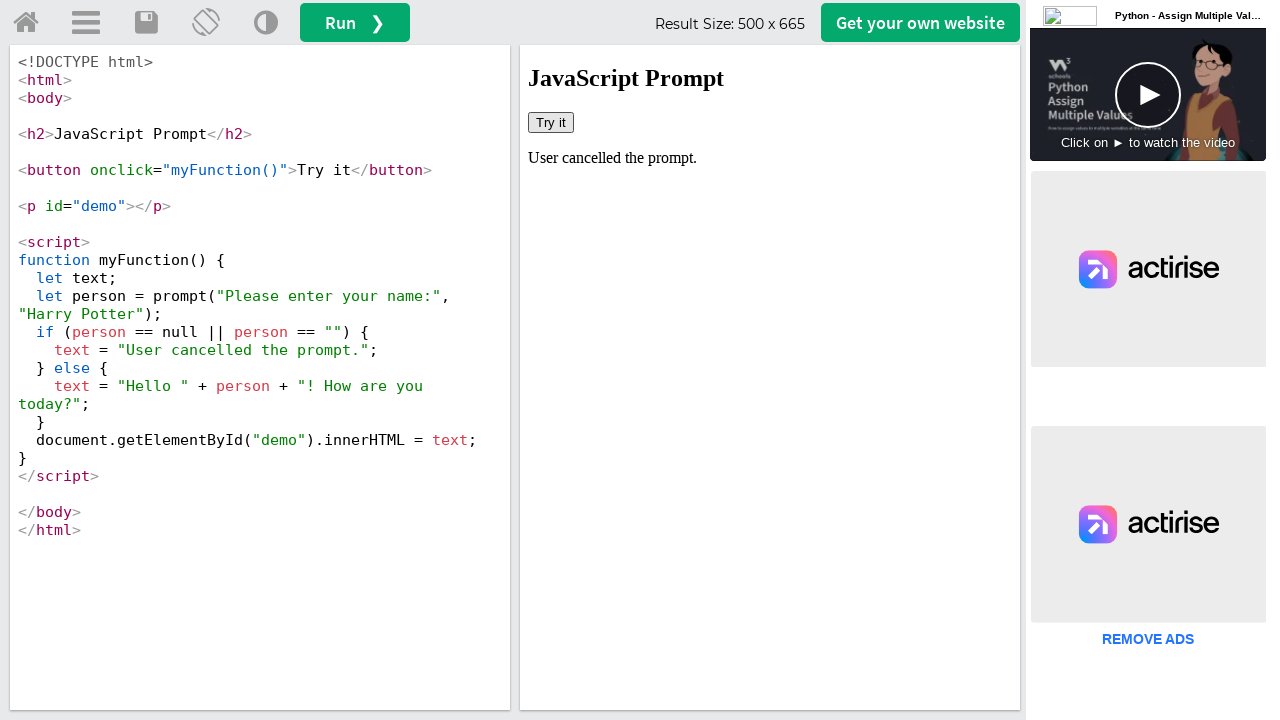

Clicked button in iframe to trigger prompt dialog at (551, 122) on #iframeResult >> internal:control=enter-frame >> button
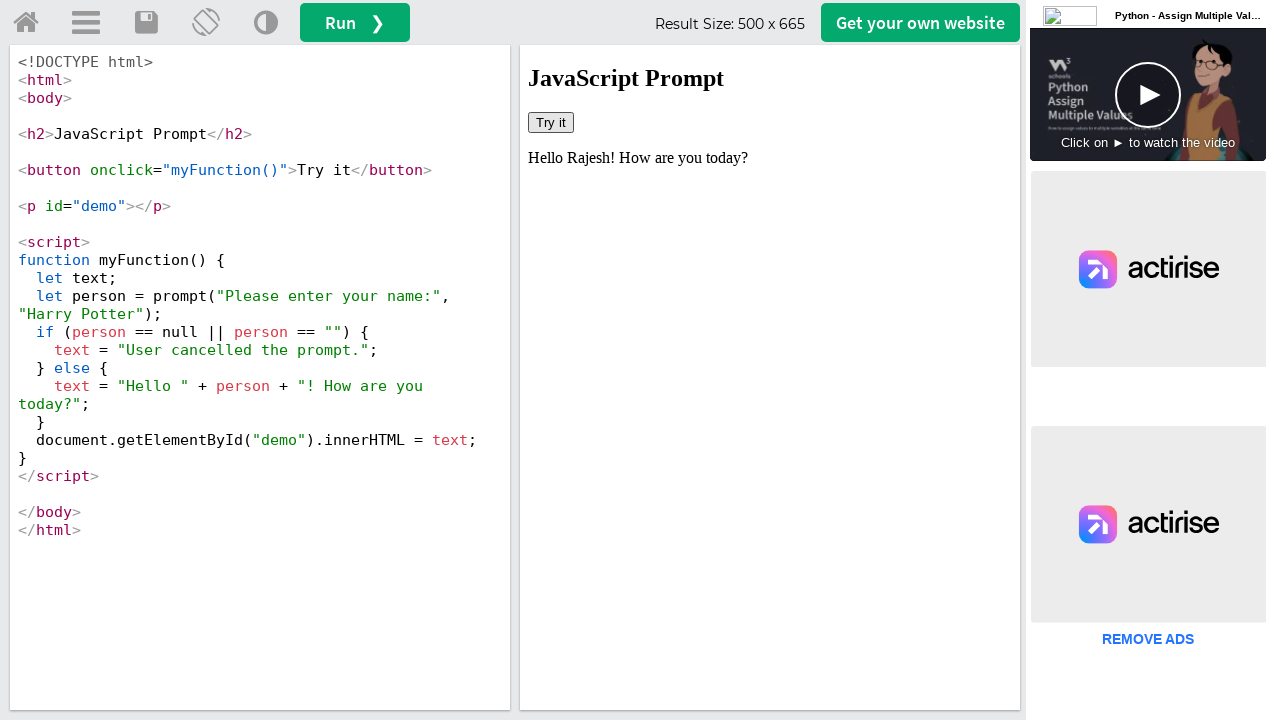

Verified result paragraph appeared after accepting prompt with 'Rajesh'
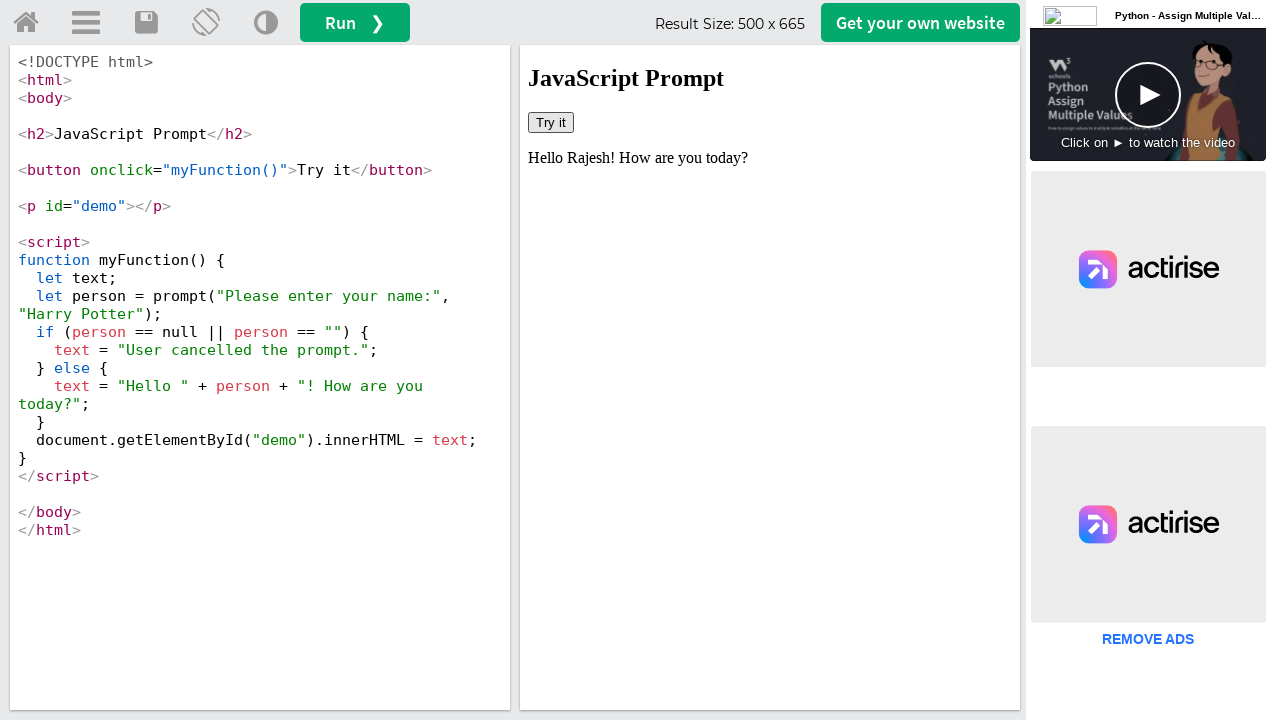

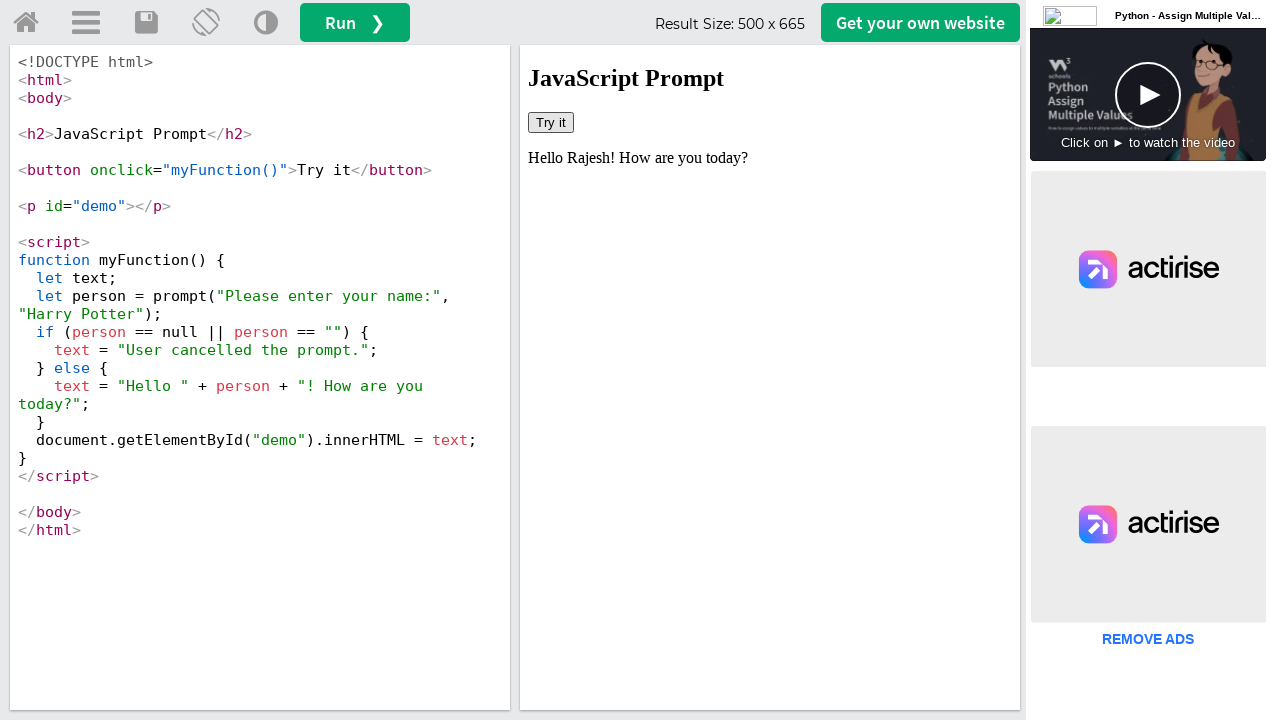